Tests the login form validation by clicking the login button without credentials and verifying that error icons appear with the correct attributes, then dismisses the error message.

Starting URL: https://www.saucedemo.com/

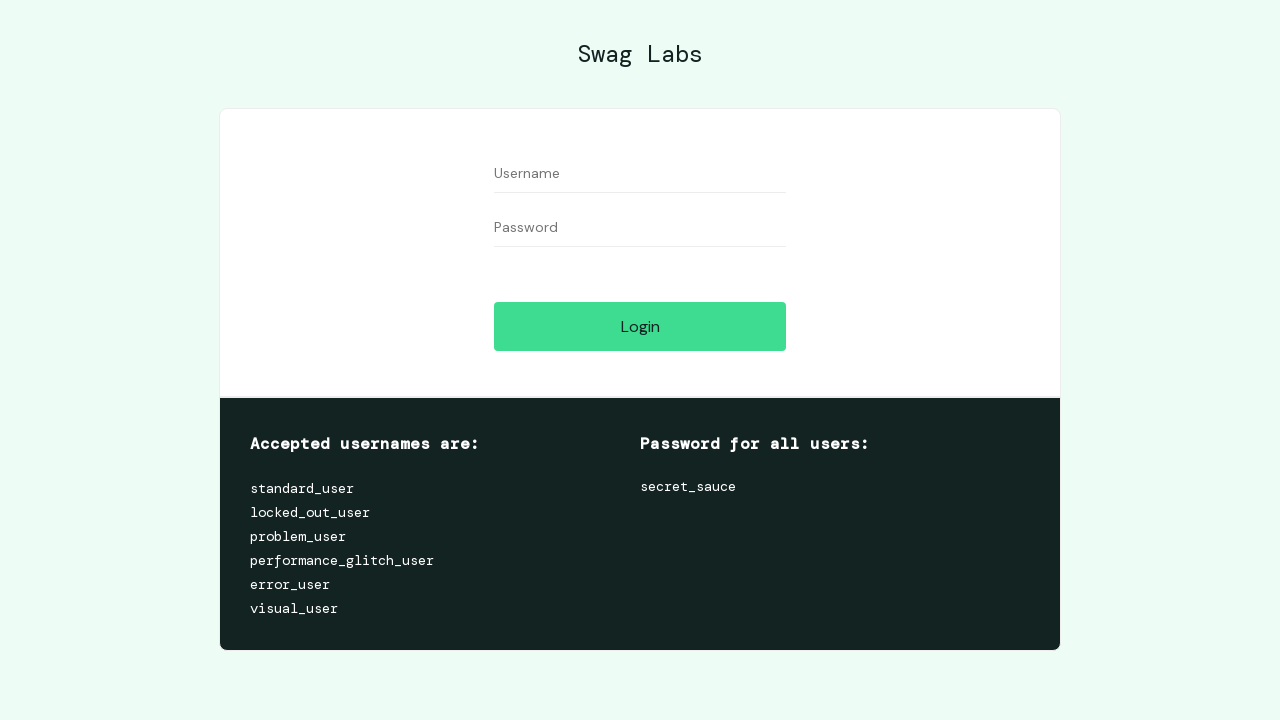

Clicked login button without entering credentials to trigger validation at (640, 326) on #login-button
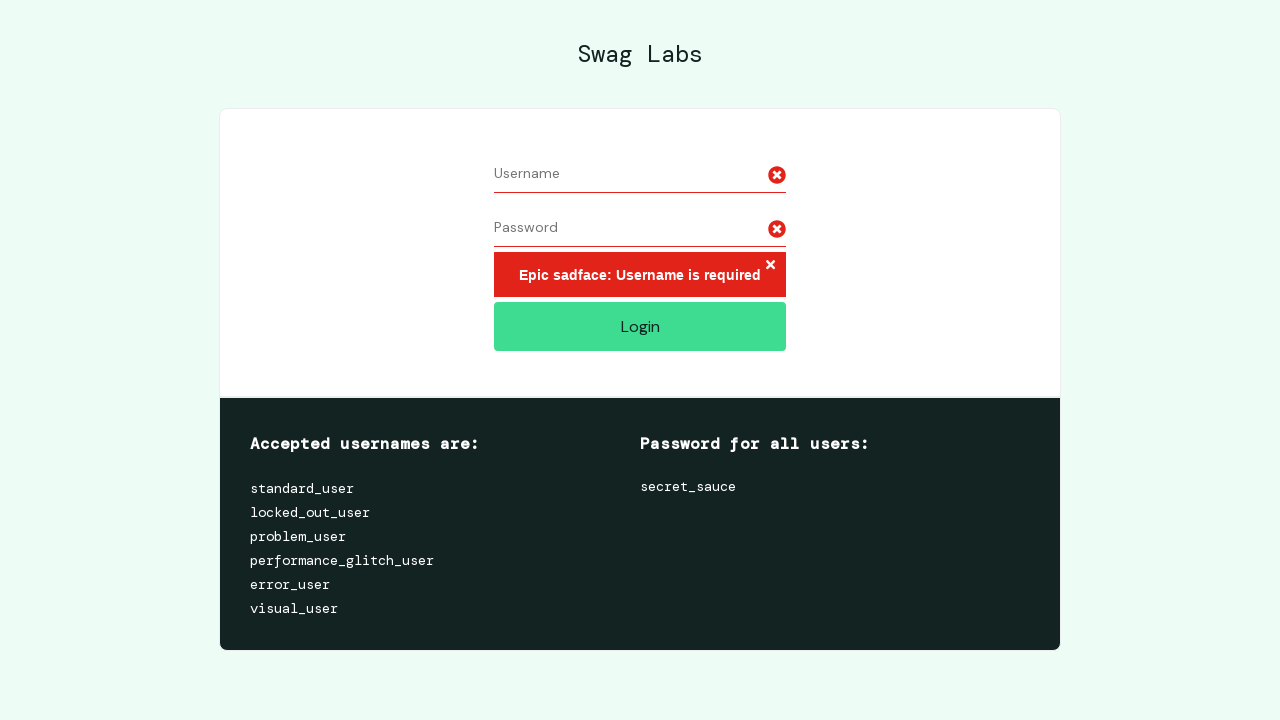

Error icons appeared on form
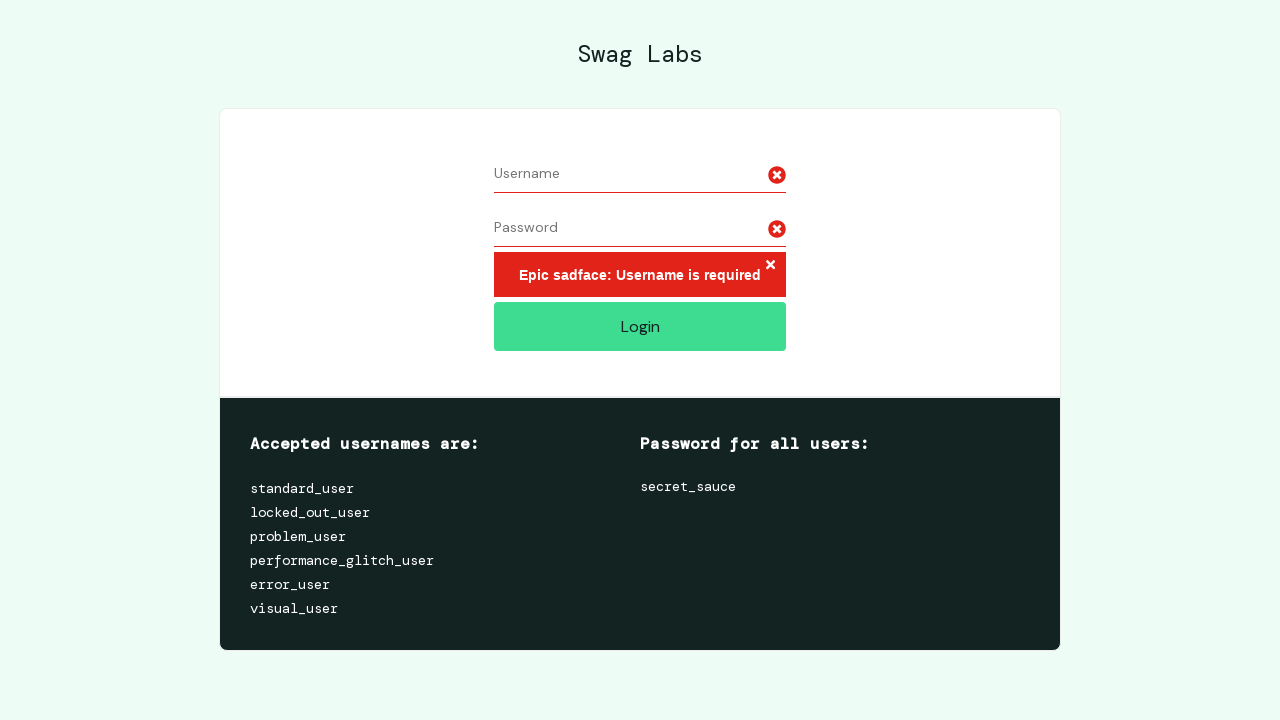

Retrieved focusable attribute from user input error icon: false
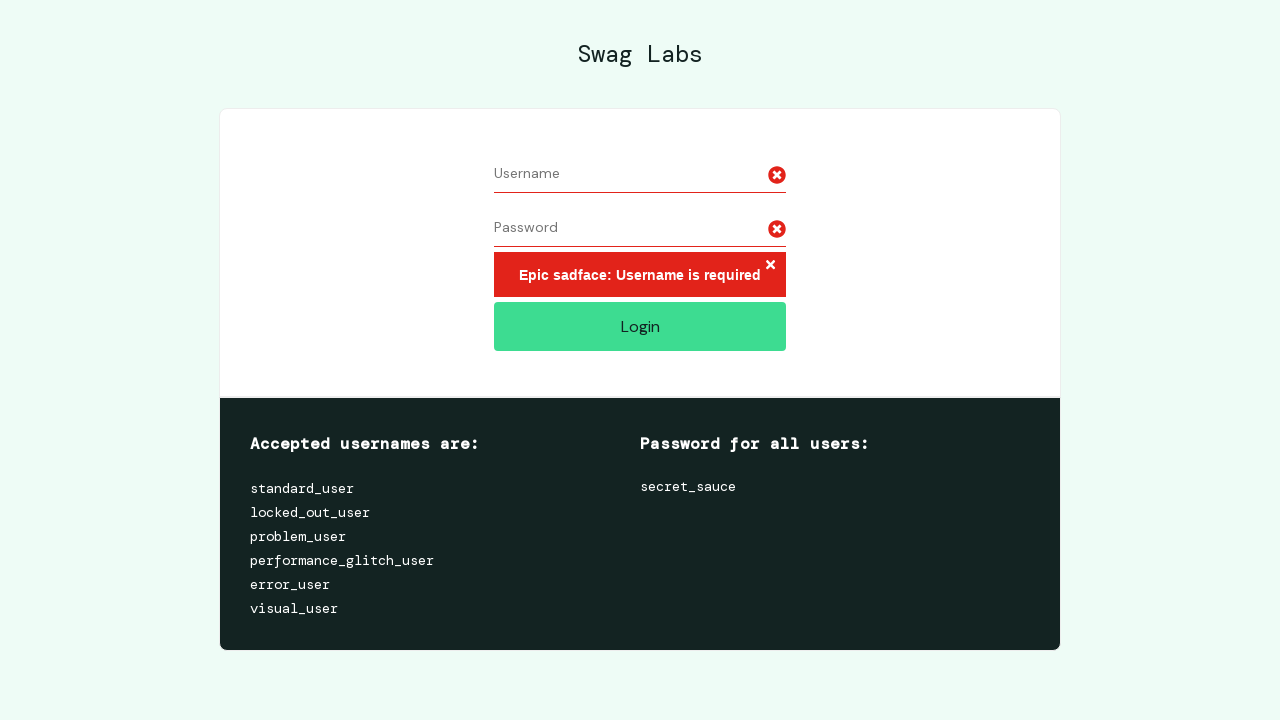

Retrieved focusable attribute from password input error icon: false
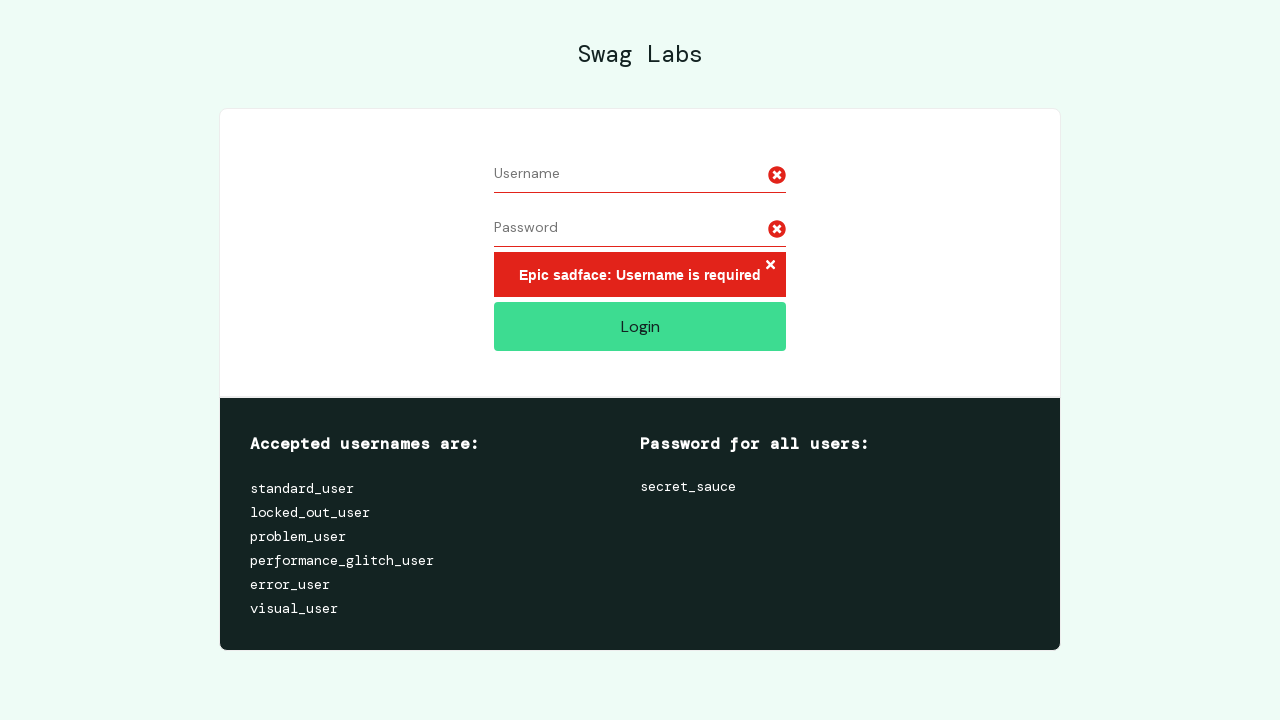

Clicked error close button to dismiss the error message at (770, 266) on .error-button
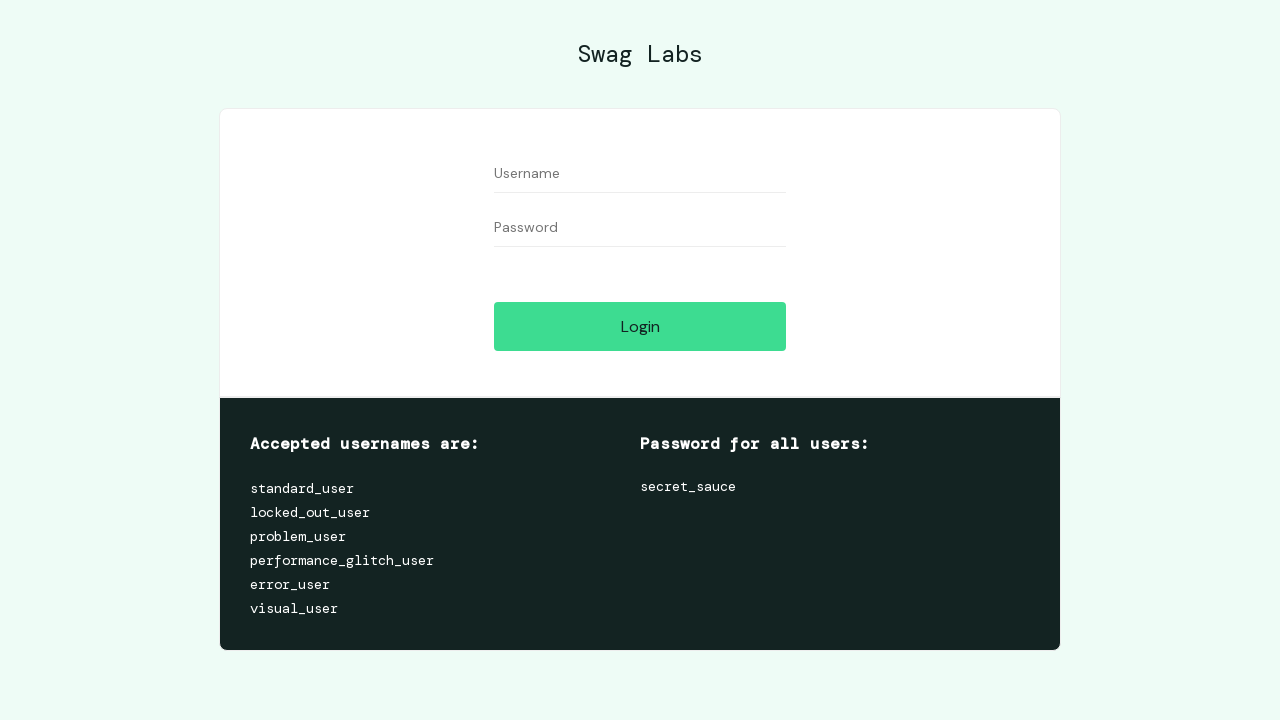

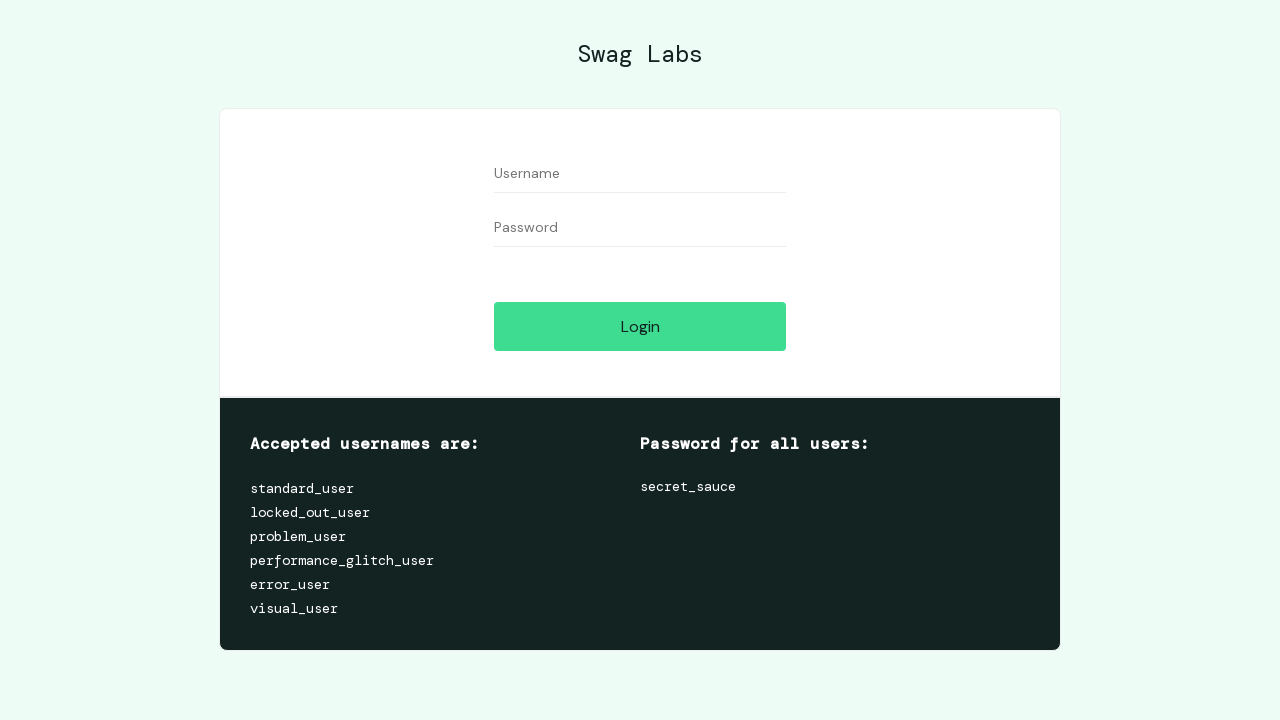